Navigates to the contacts app home page and clicks on the last link element (likely a navigation link)

Starting URL: https://contacts-app.tobbymarshall815.vercel.app/home

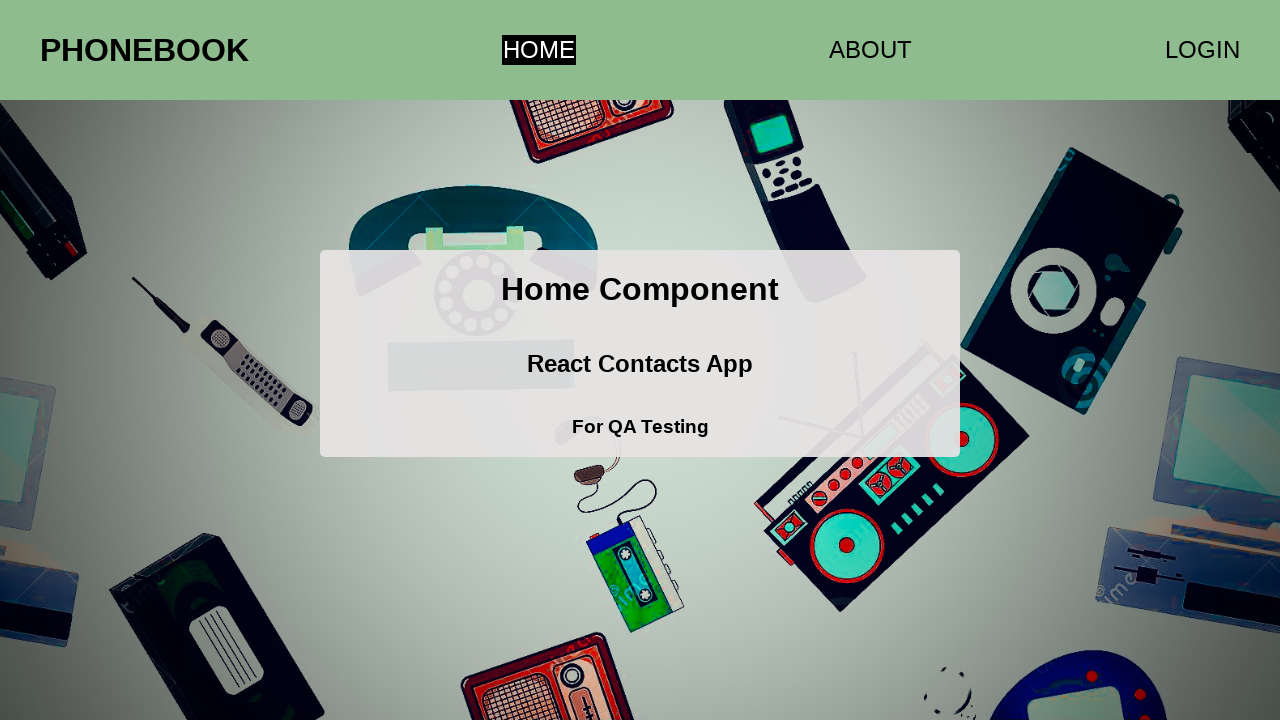

Waited for anchor elements to load on contacts app home page
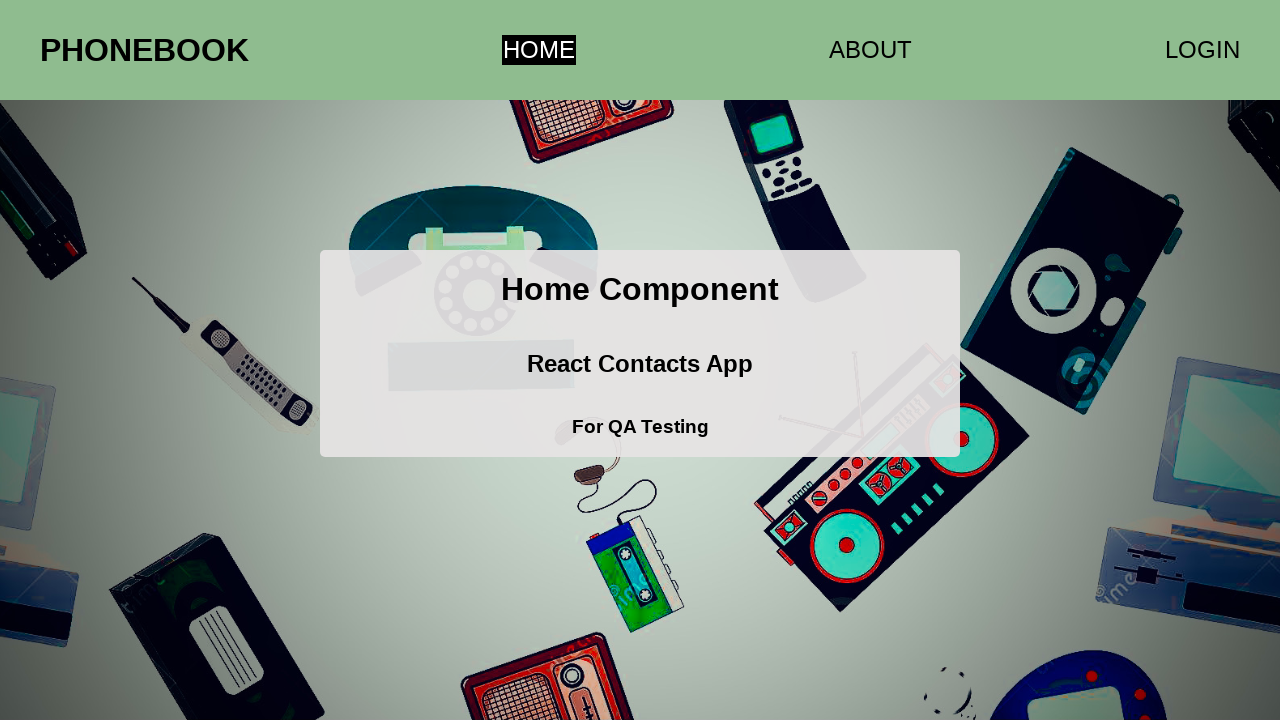

Retrieved all anchor elements from the page
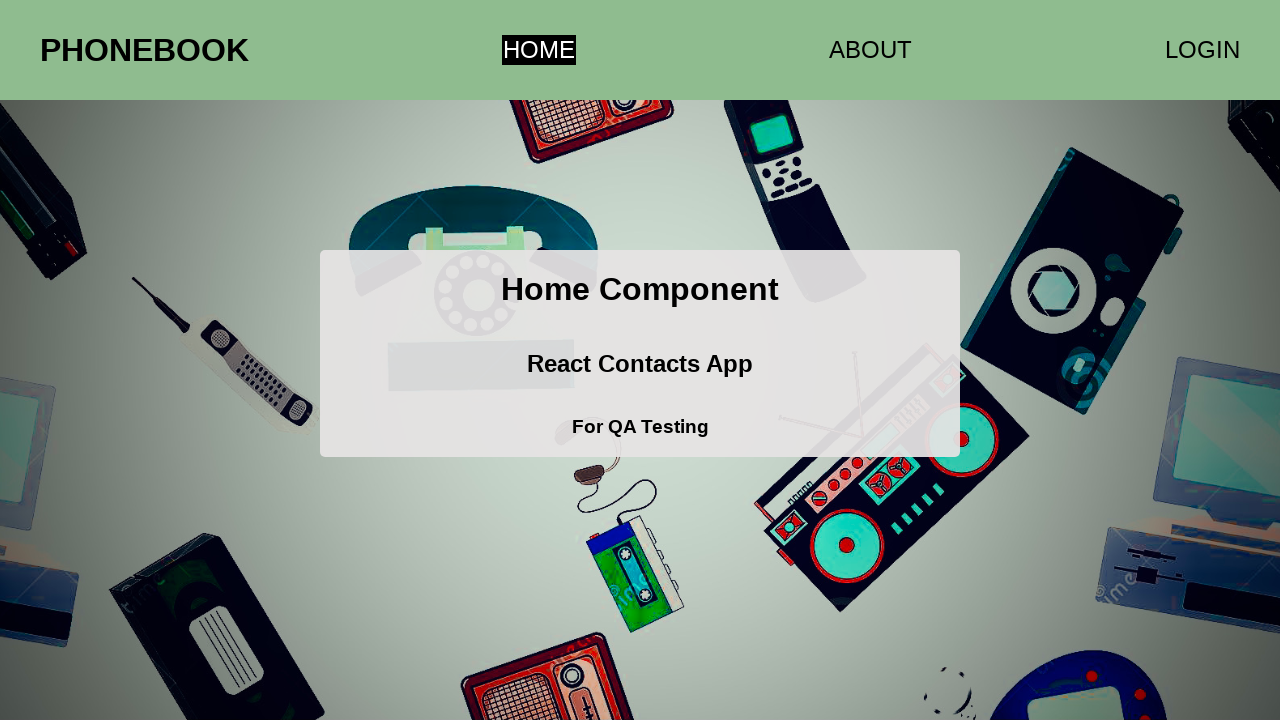

Clicked the last navigation link element at (1202, 50) on a >> nth=2
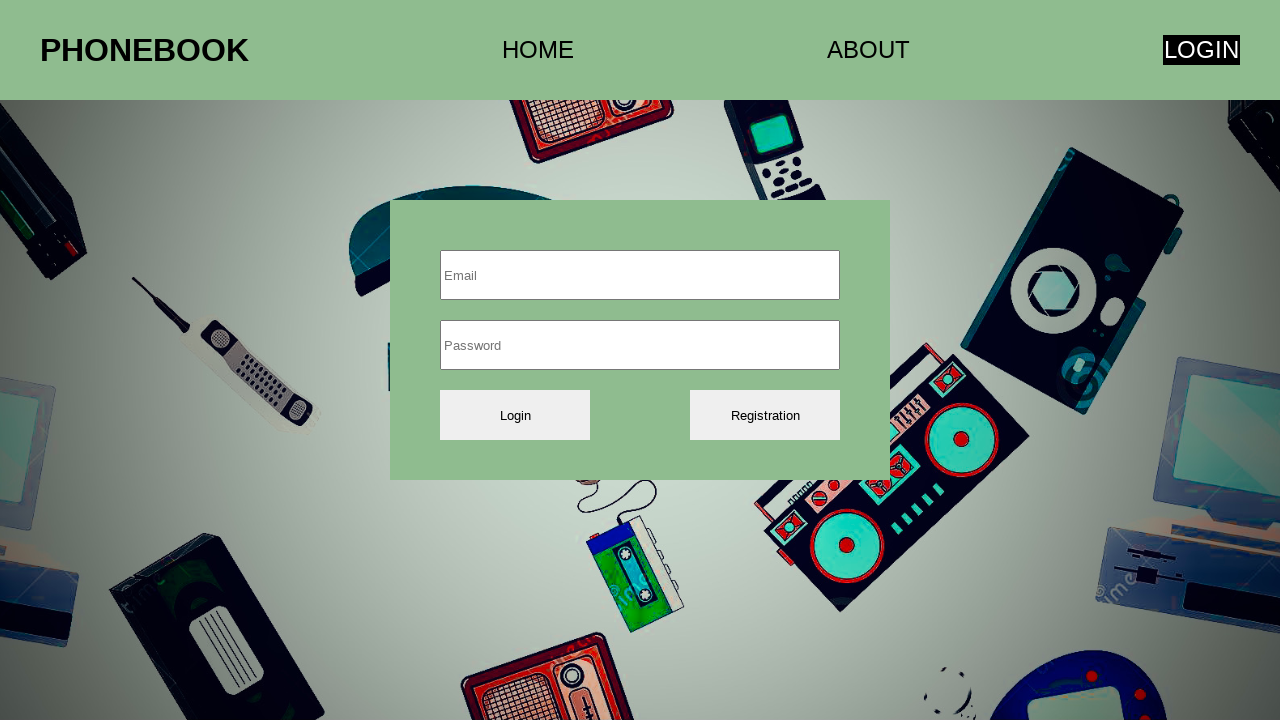

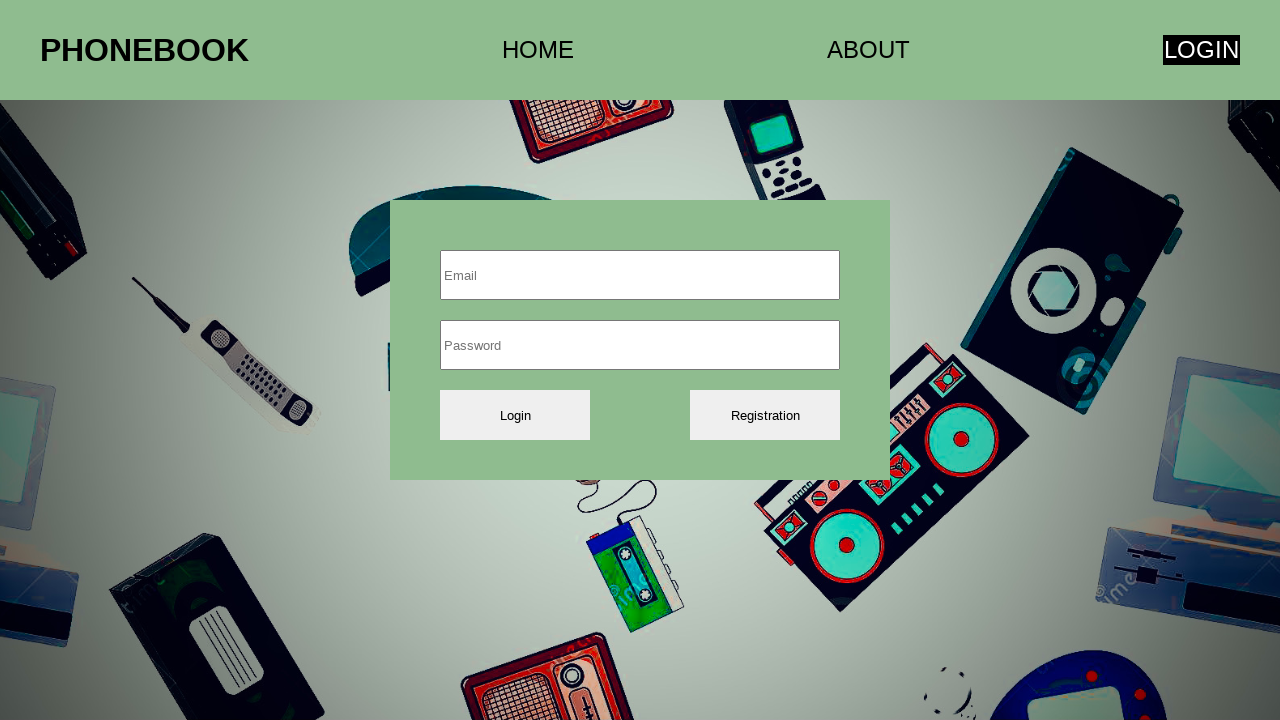